Tests the JPG to PDF conversion page by clicking the upload button and attempting to upload a file through the file chooser dialog

Starting URL: https://smallpdf.com/jpg-to-pdf

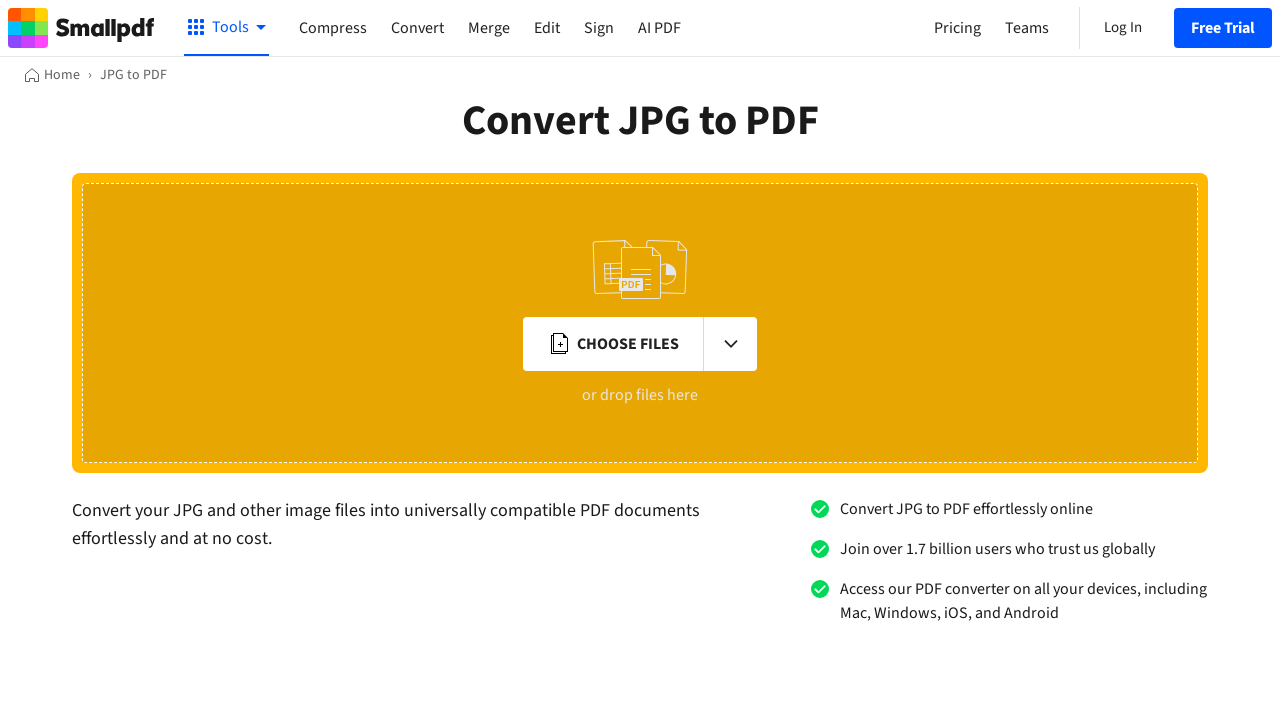

Upload button loaded and visible on JPG to PDF conversion page
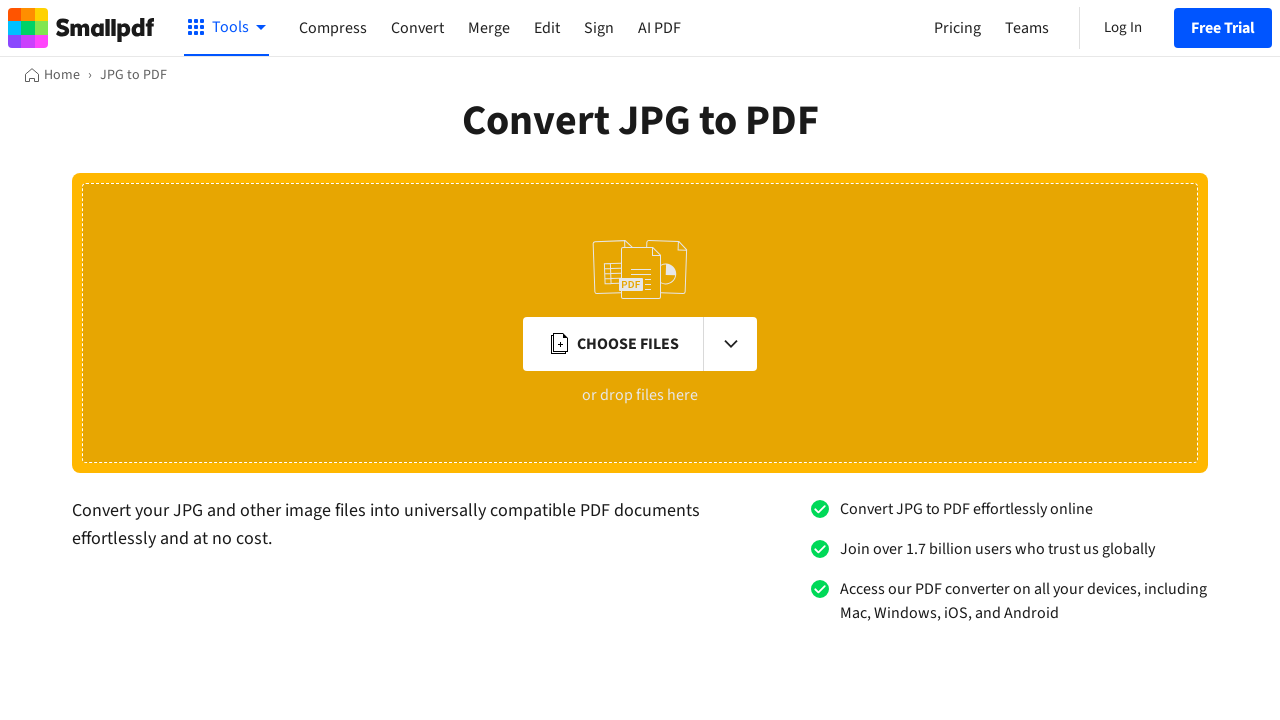

Clicked upload button to trigger file chooser dialog at (613, 344) on button.l3tlg0-0.ggoliT
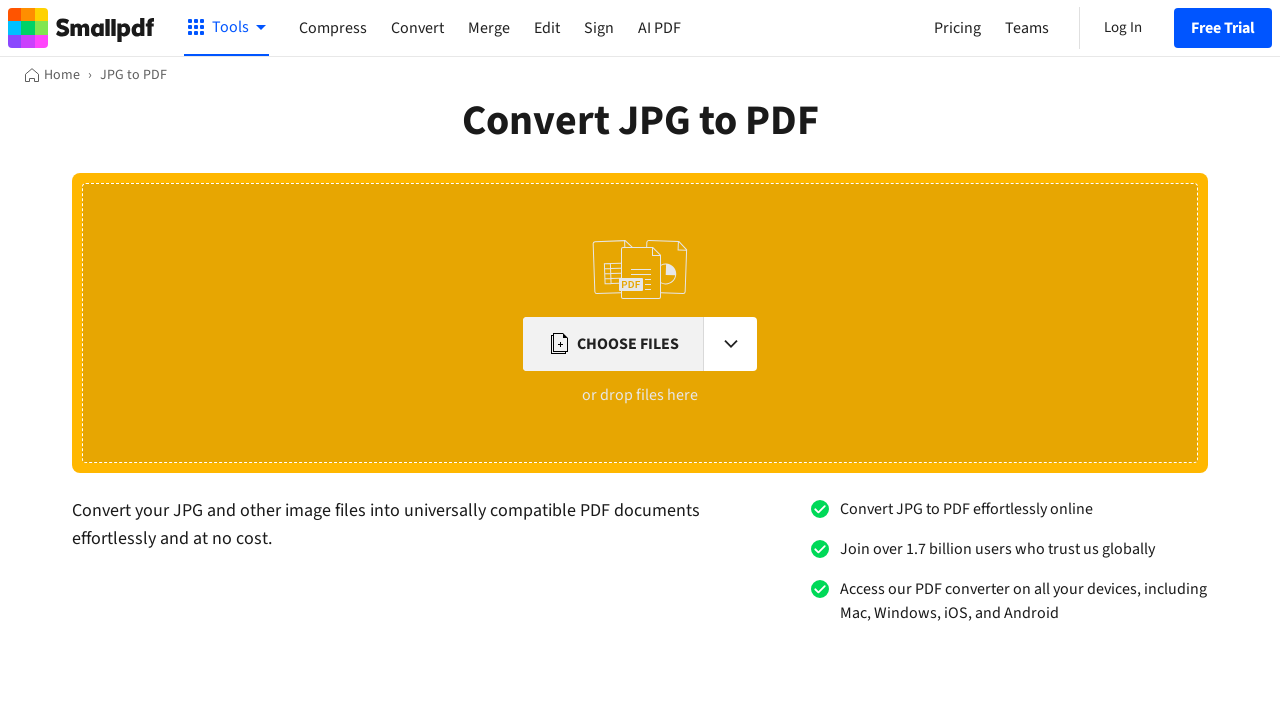

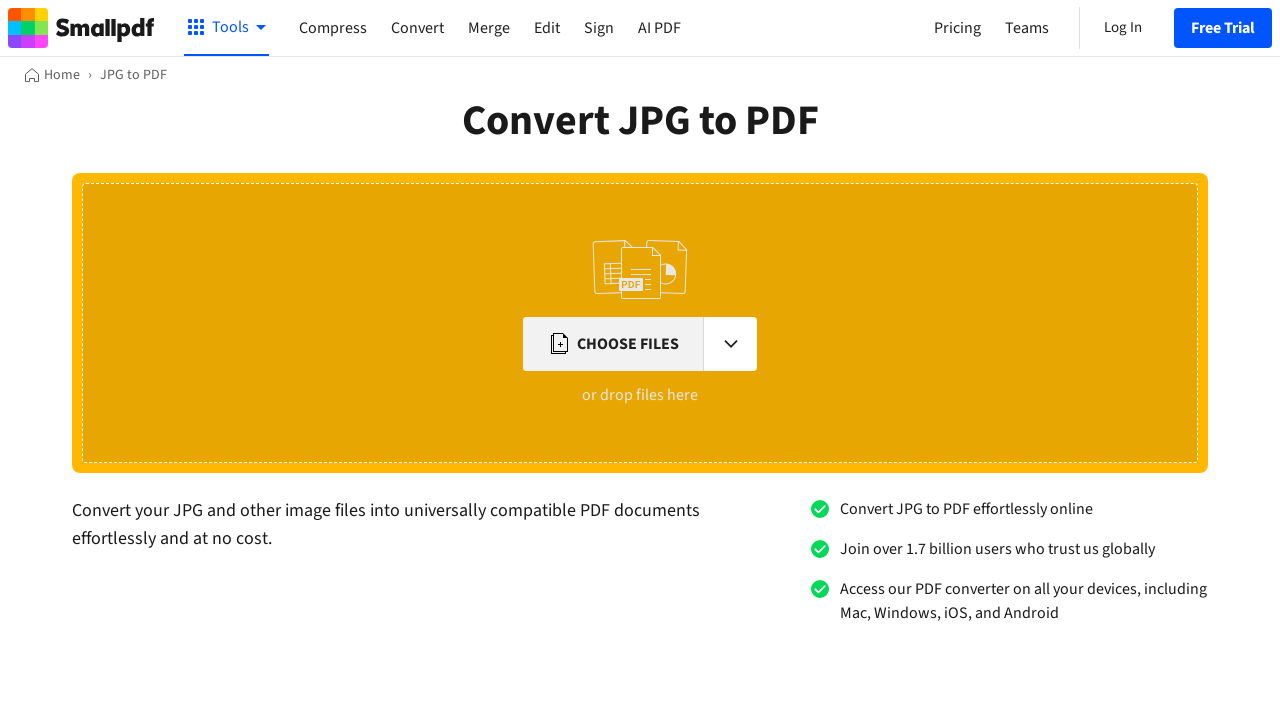